Tests clearing the completed state of all items by checking and unchecking the toggle all

Starting URL: https://demo.playwright.dev/todomvc

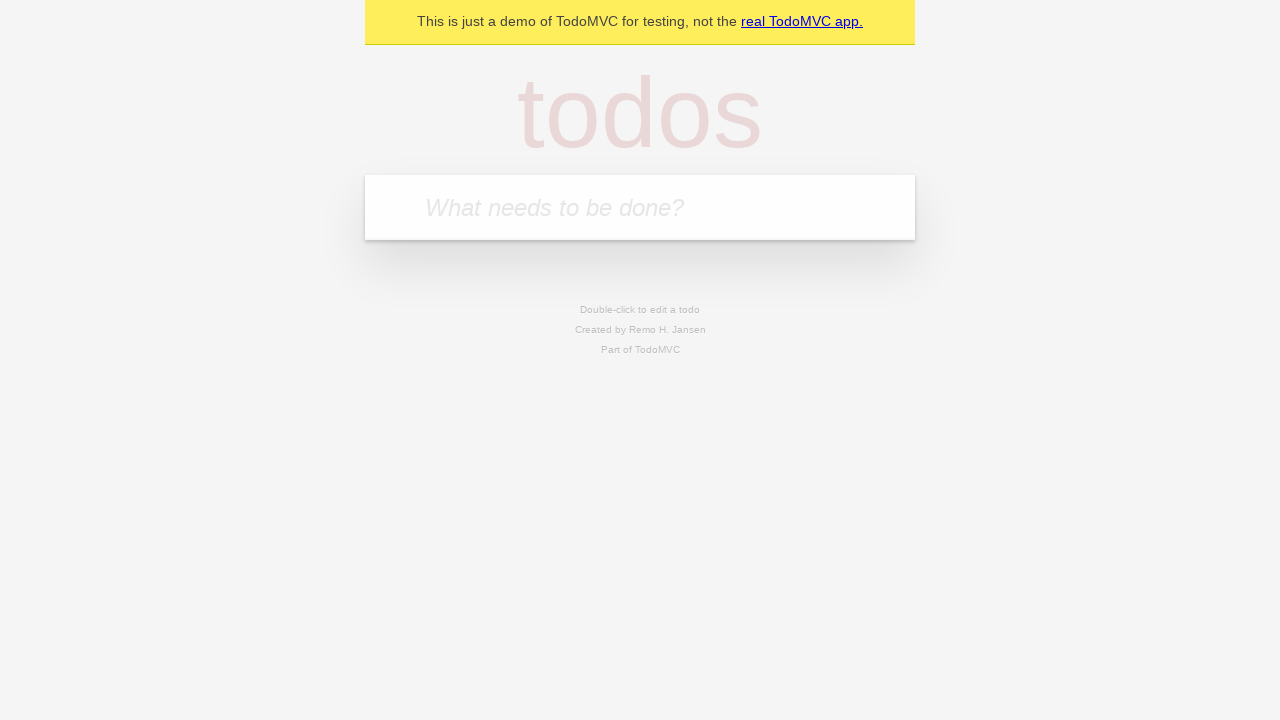

Filled todo input with 'buy some cheese' on internal:attr=[placeholder="What needs to be done?"i]
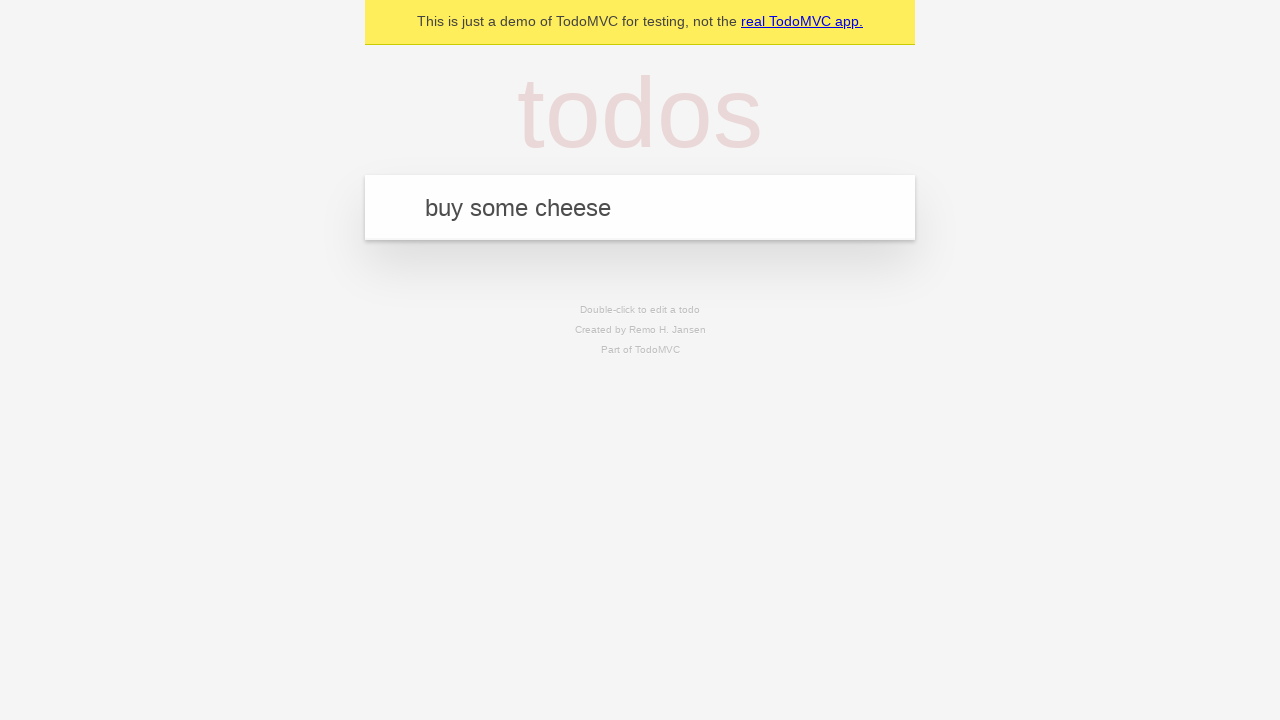

Pressed Enter to add first todo on internal:attr=[placeholder="What needs to be done?"i]
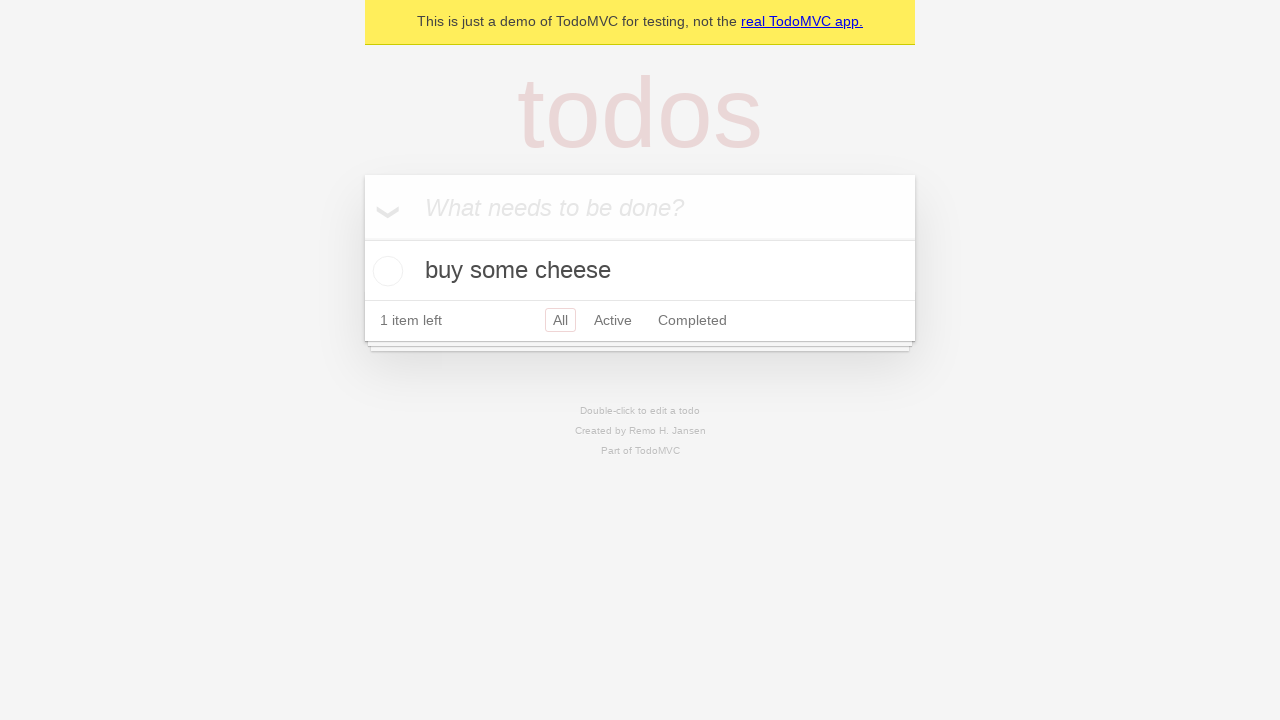

Filled todo input with 'feed the cat' on internal:attr=[placeholder="What needs to be done?"i]
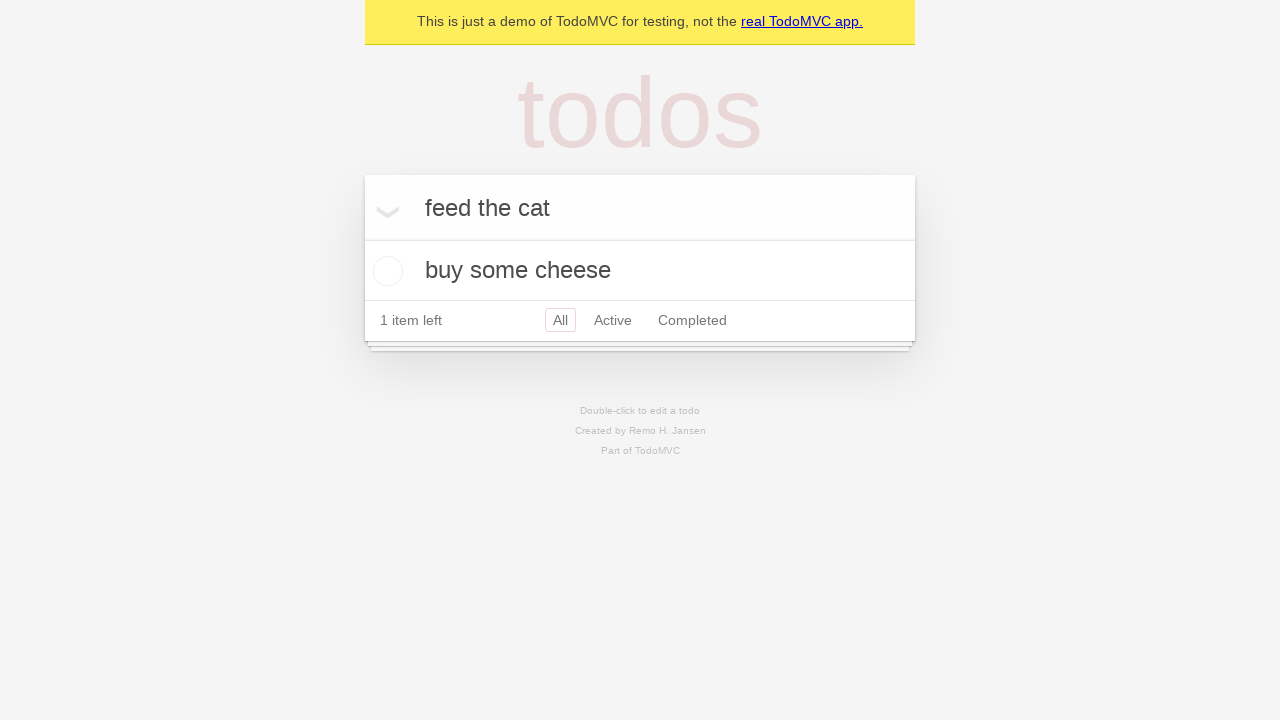

Pressed Enter to add second todo on internal:attr=[placeholder="What needs to be done?"i]
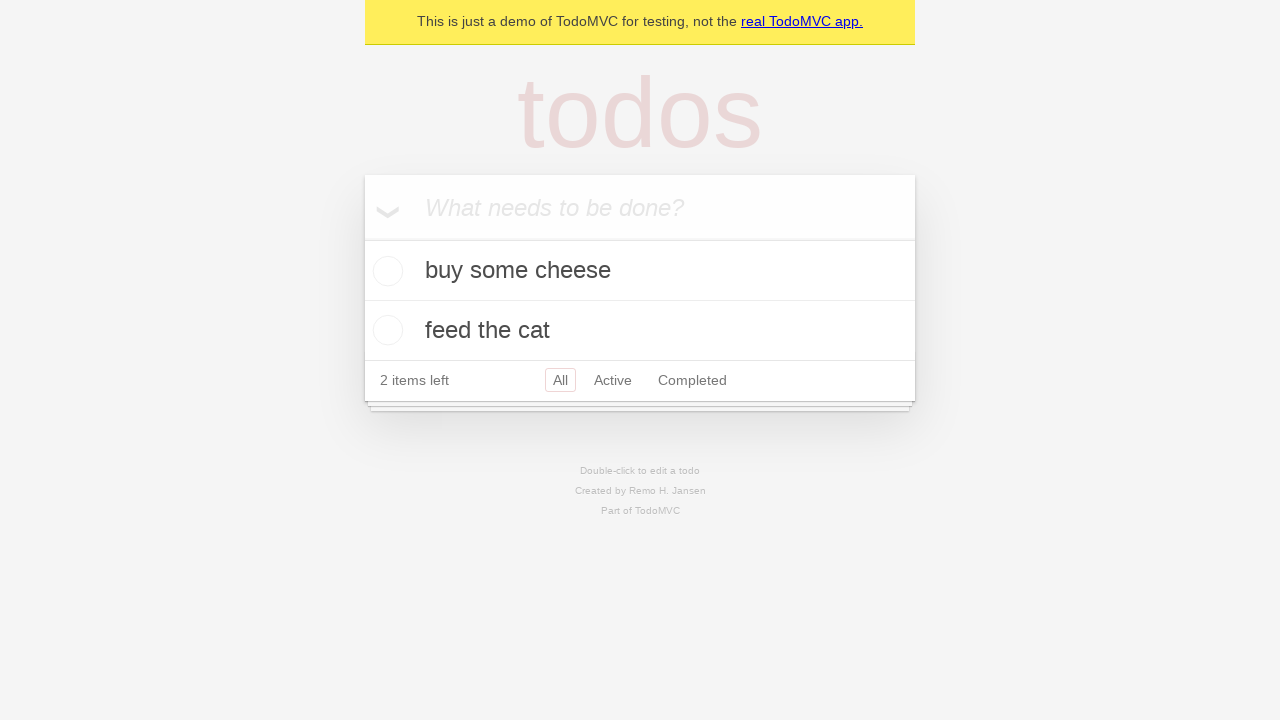

Filled todo input with 'book a doctors appointment' on internal:attr=[placeholder="What needs to be done?"i]
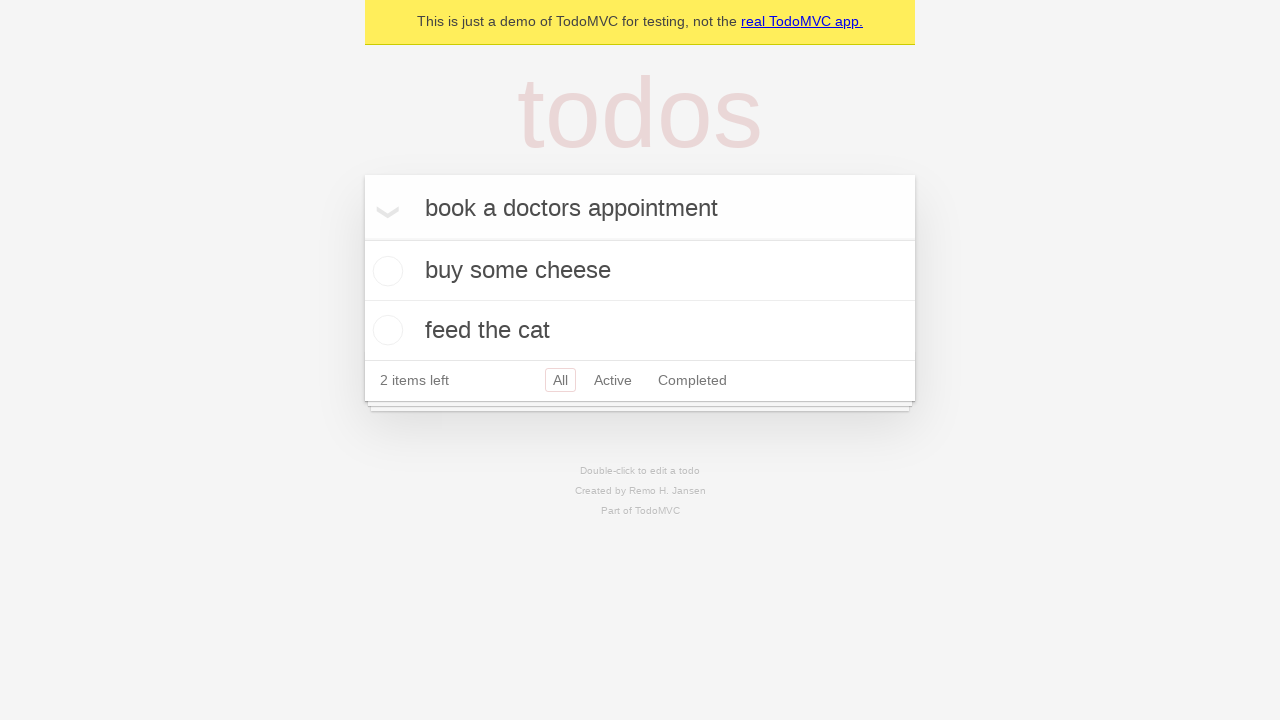

Pressed Enter to add third todo on internal:attr=[placeholder="What needs to be done?"i]
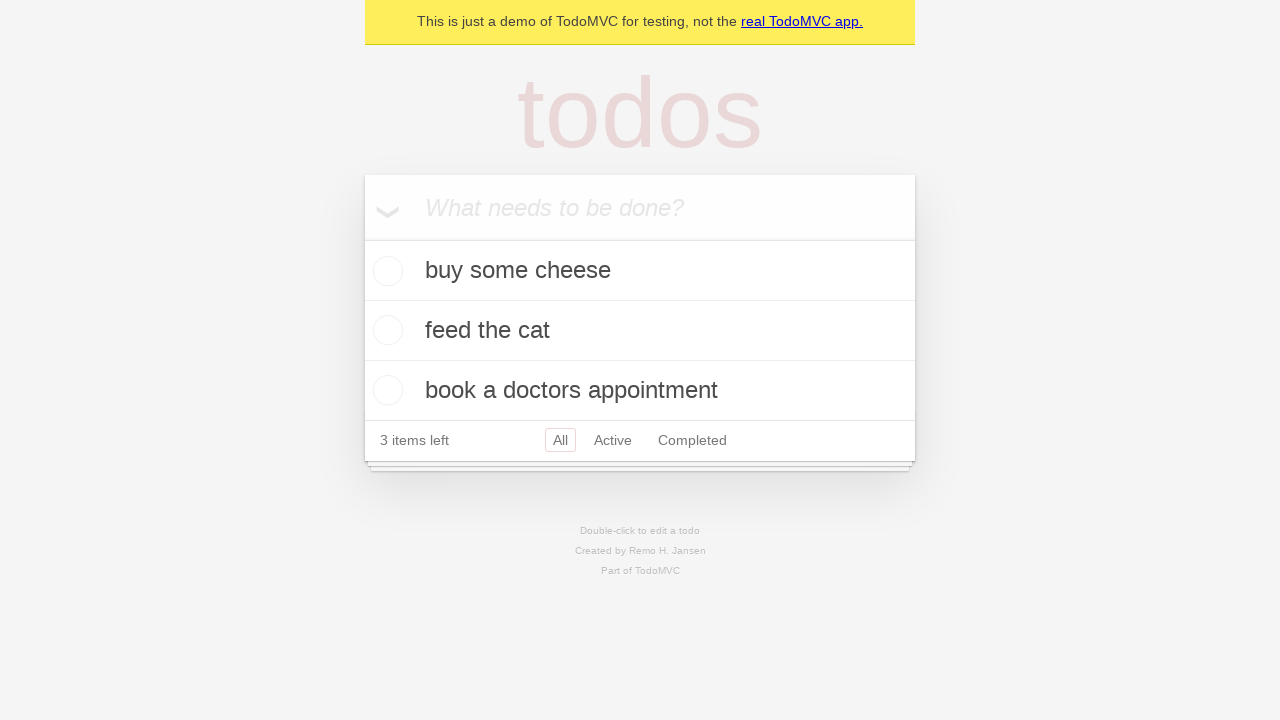

Checked the 'Mark all as complete' toggle at (362, 238) on internal:label="Mark all as complete"i
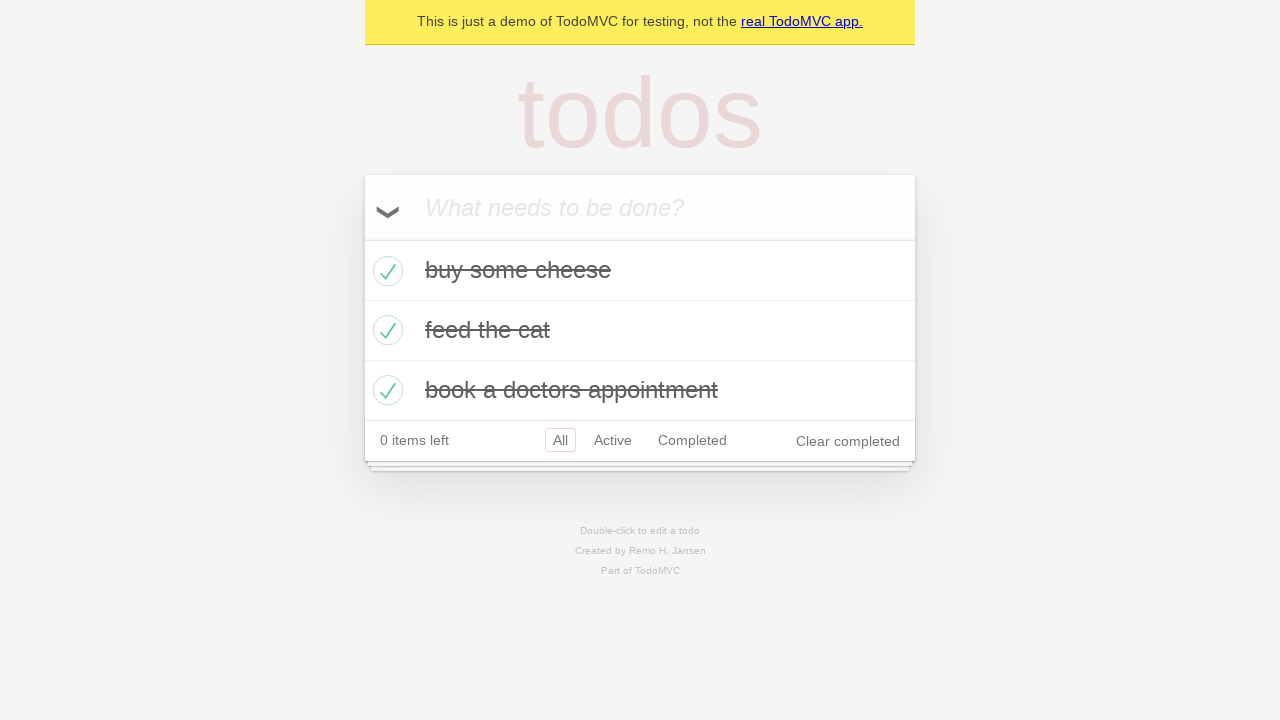

Unchecked the 'Mark all as complete' toggle to clear all completed states at (362, 238) on internal:label="Mark all as complete"i
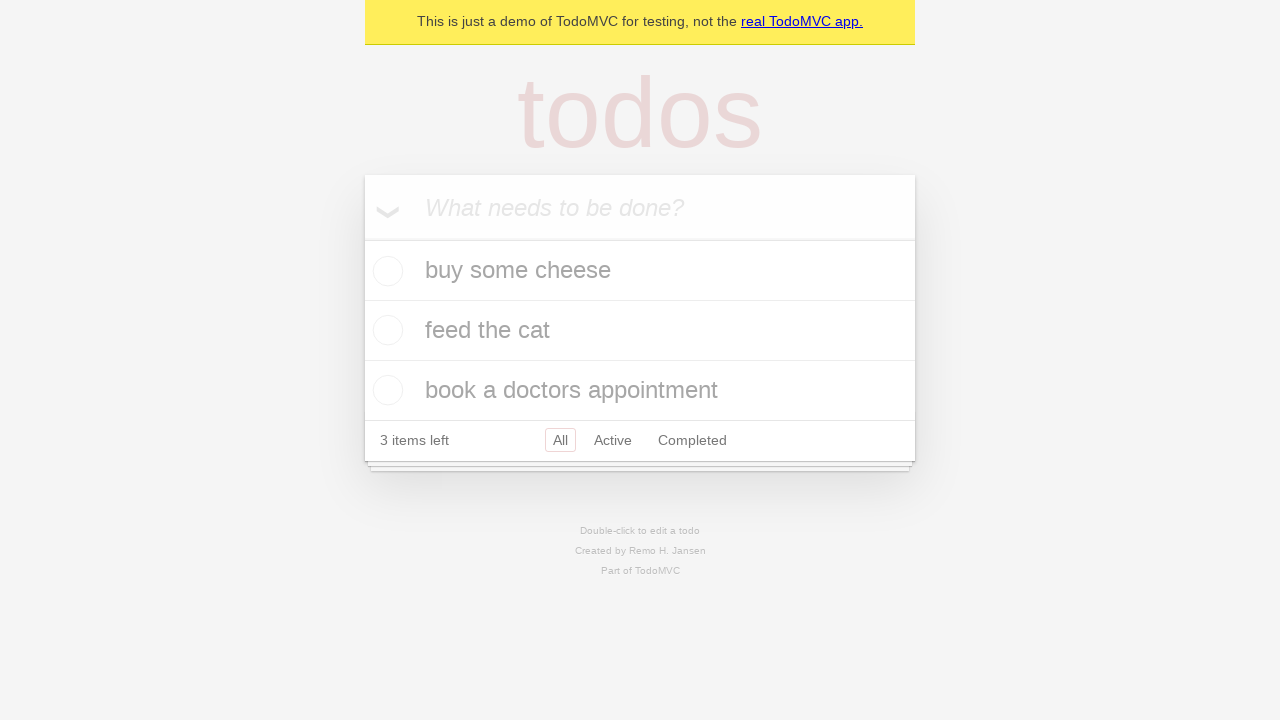

Waited for todo items to be visible after toggling complete state
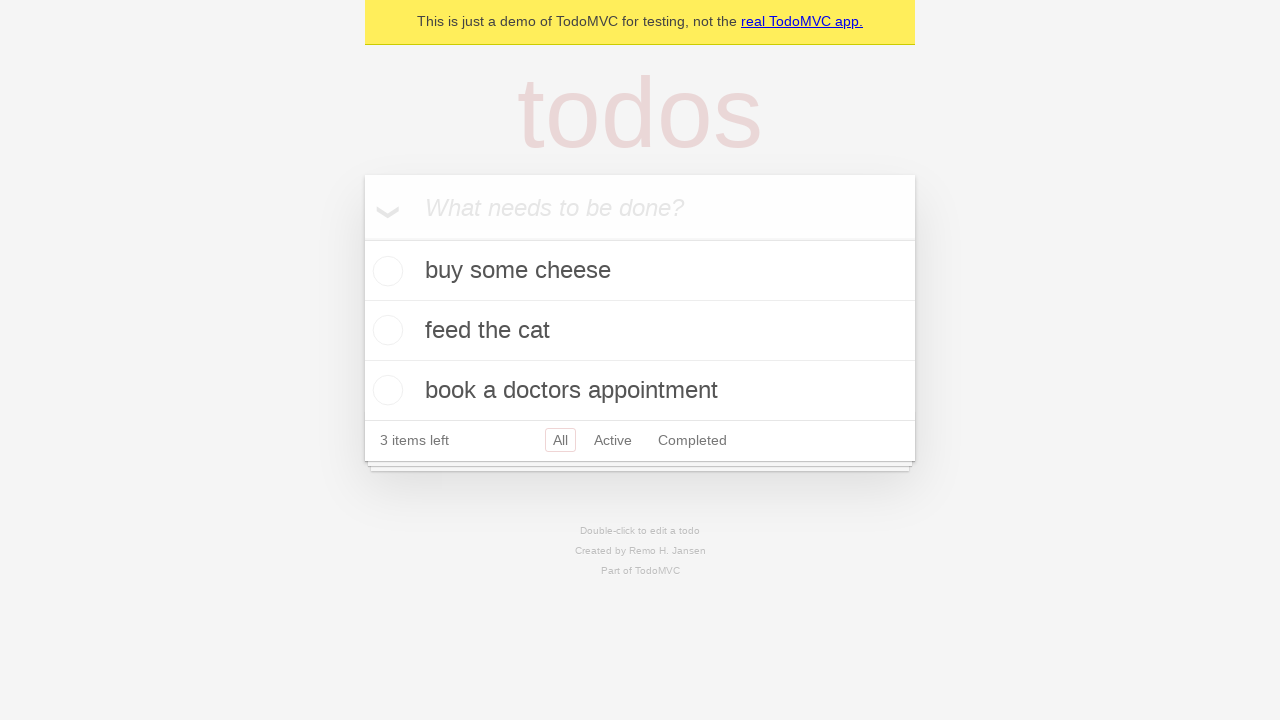

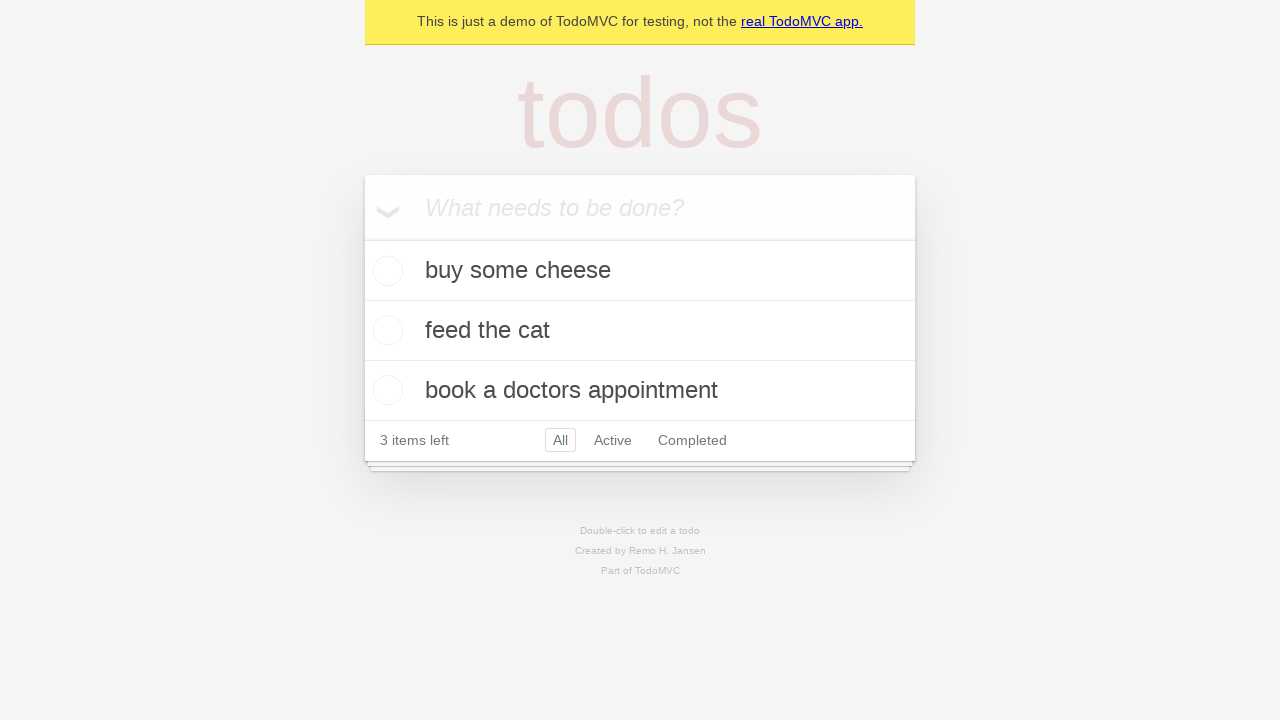